Tests right-click context menu functionality by right-clicking on an element, retrieving the menu options, and clicking on the "Copy" option

Starting URL: http://swisnl.github.io/jQuery-contextMenu/demo.html

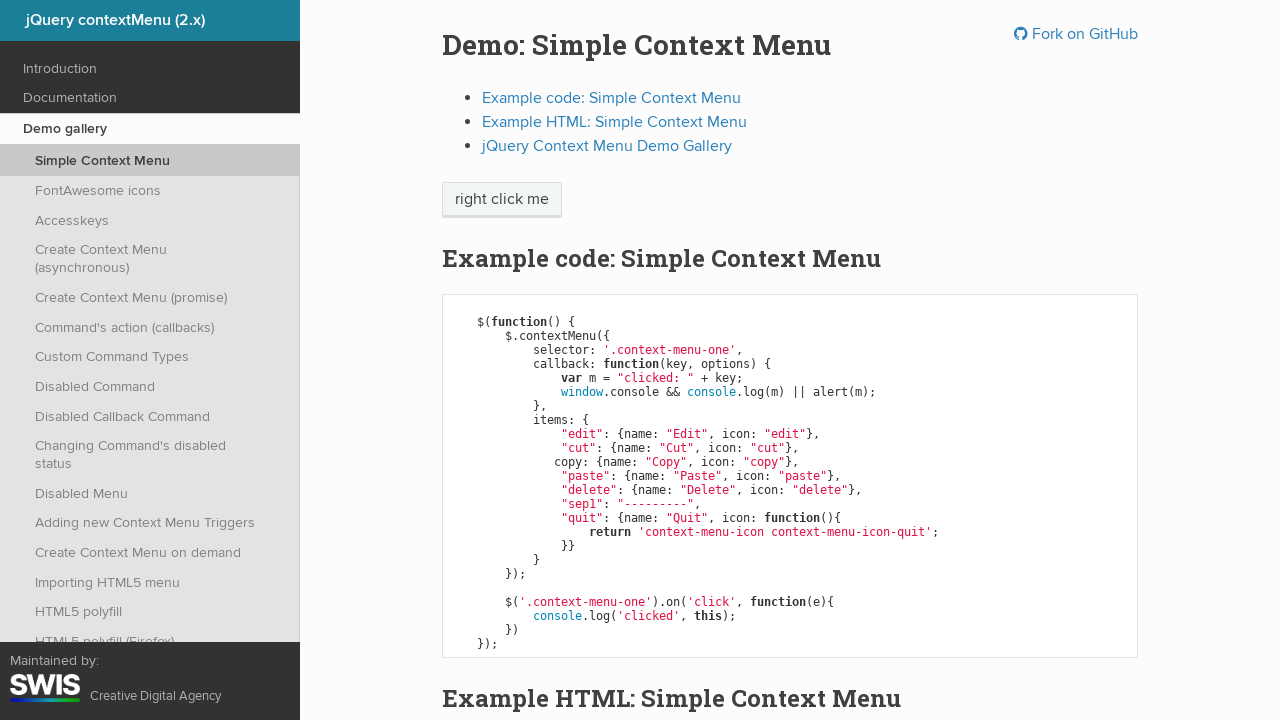

Located the 'right click me' element
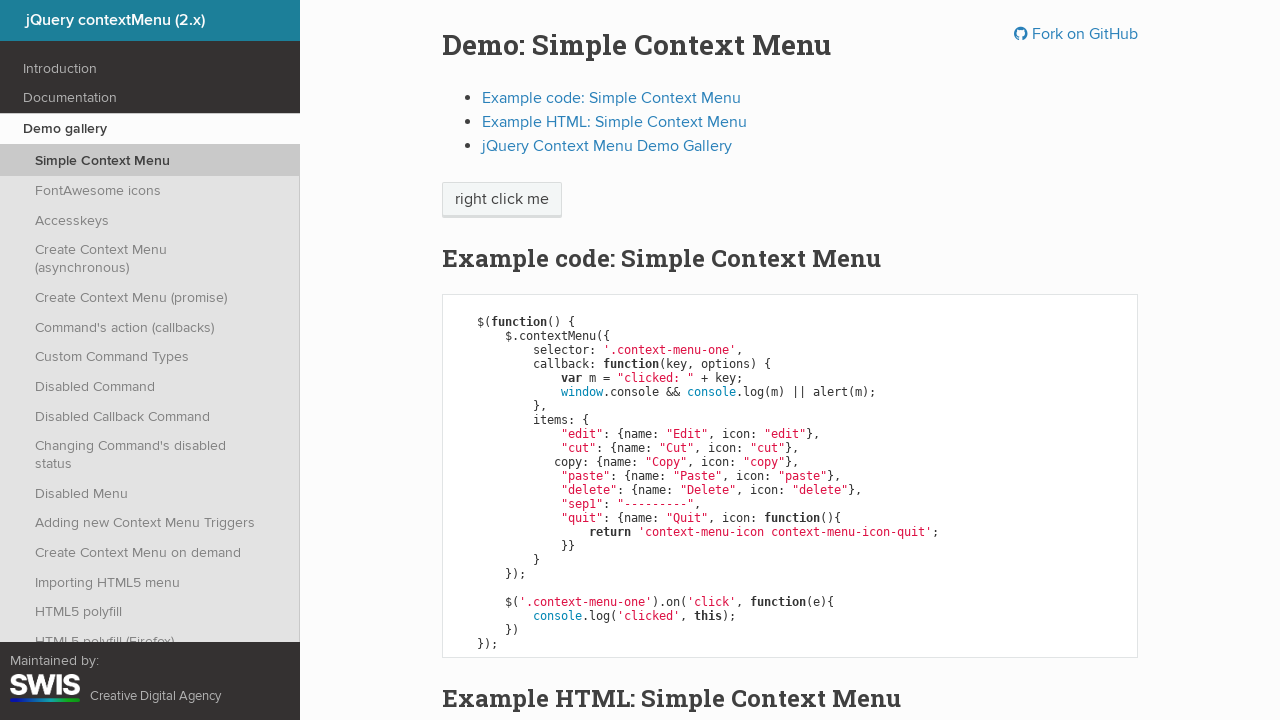

Right-clicked on the target element at (502, 200) on xpath=//span[text()='right click me']
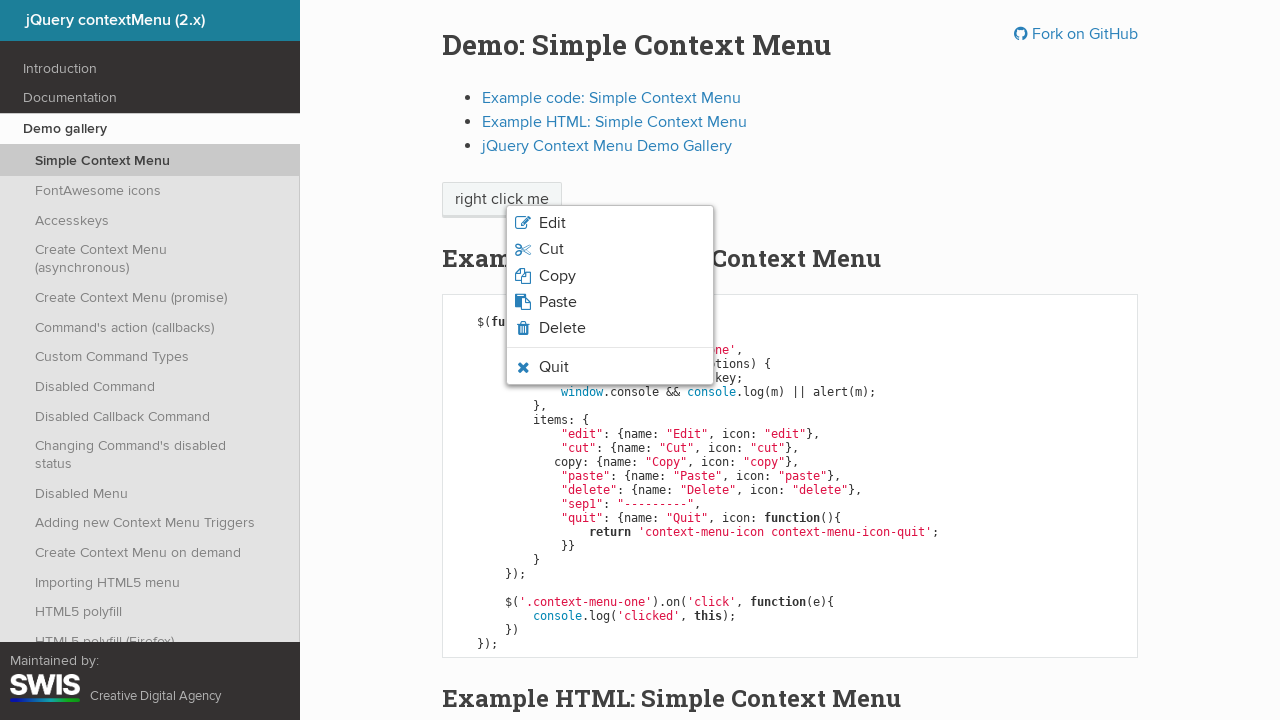

Context menu appeared
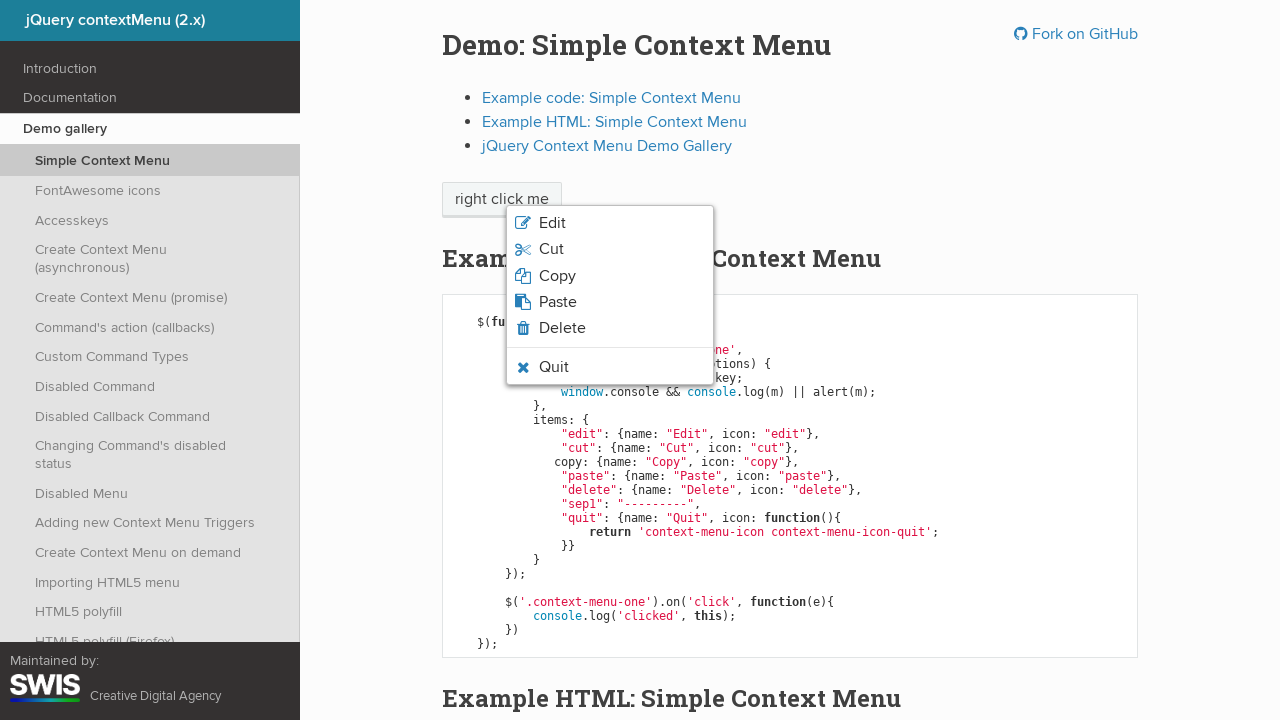

Retrieved all context menu options
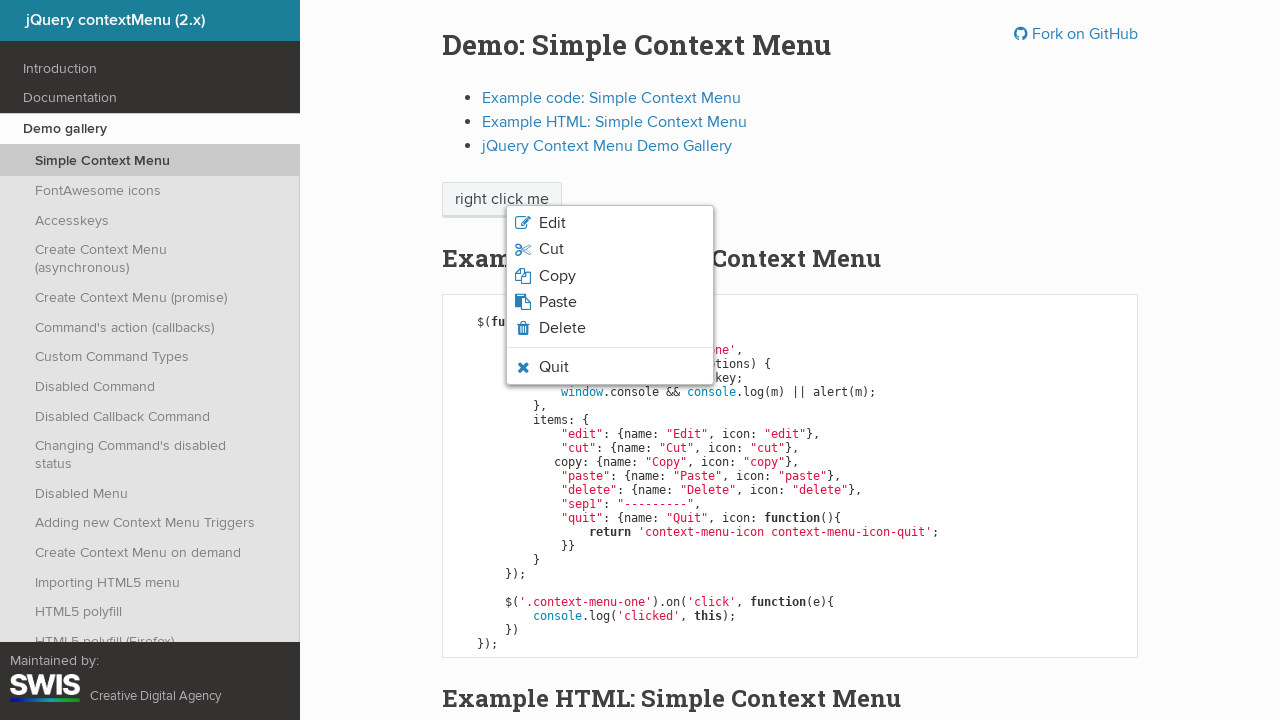

Clicked on 'Copy' option from context menu at (557, 276) on xpath=//ul[@class='context-menu-list context-menu-root']/li/span >> nth=2
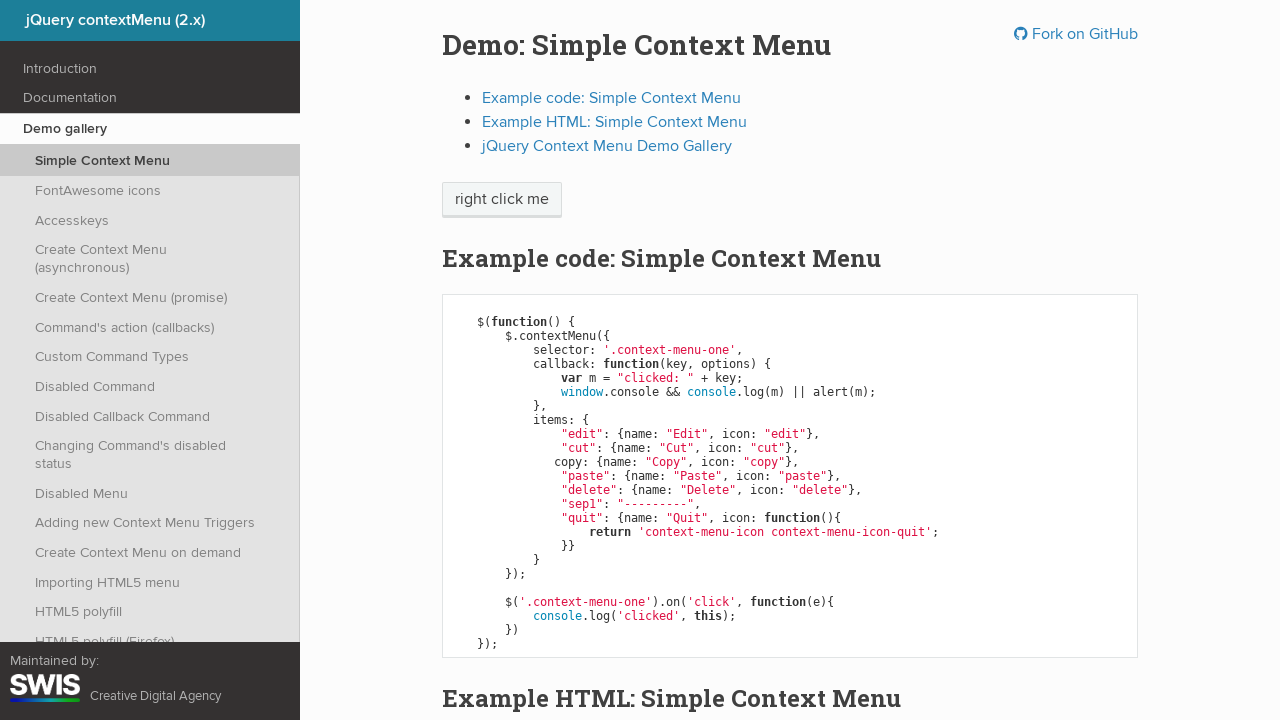

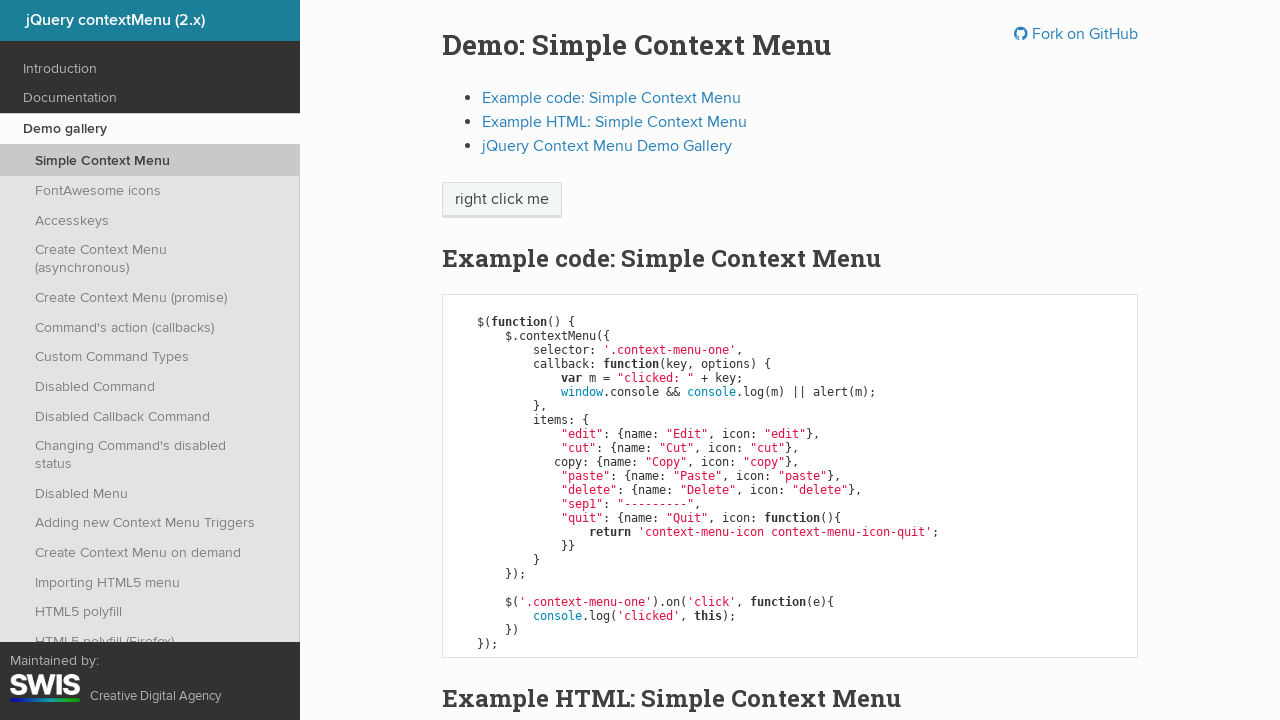